Tests the product browsing and add-to-cart functionality on a demo e-commerce site by navigating to the Laptops category, selecting a Sony Vaio laptop, and adding it to the cart.

Starting URL: https://www.demoblaze.com/

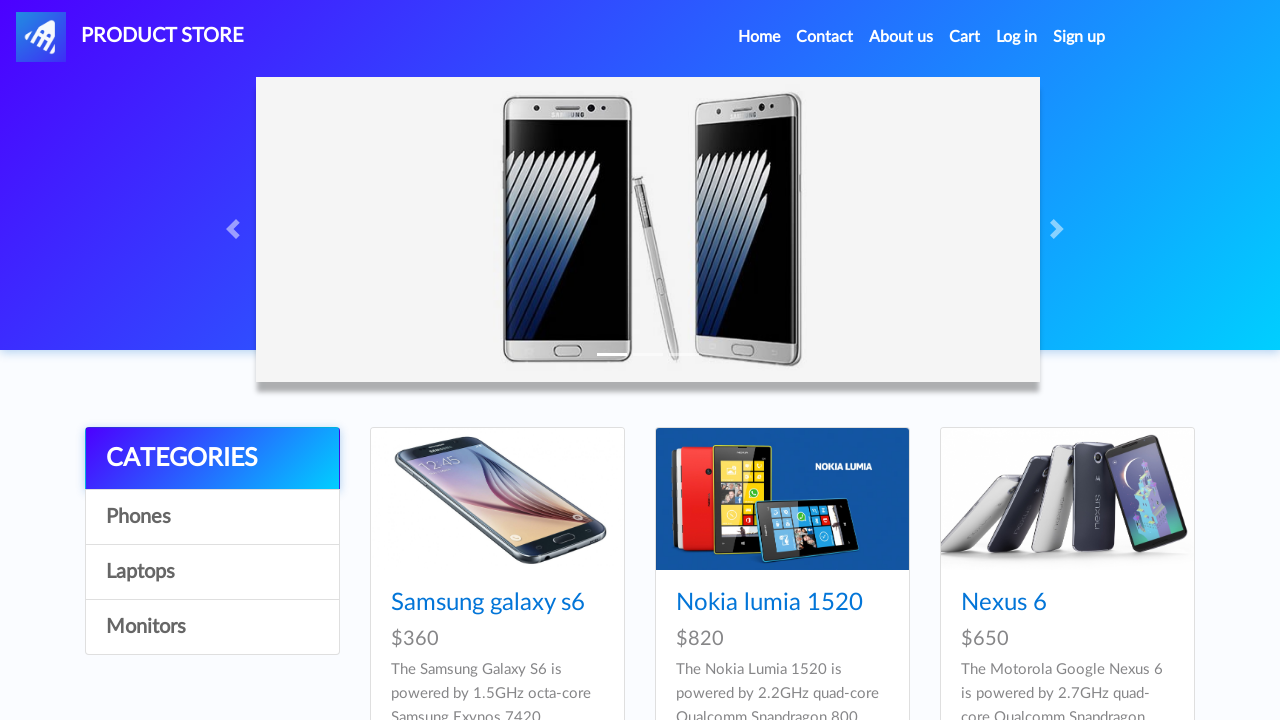

Clicked on Laptops category at (212, 572) on text=Laptops
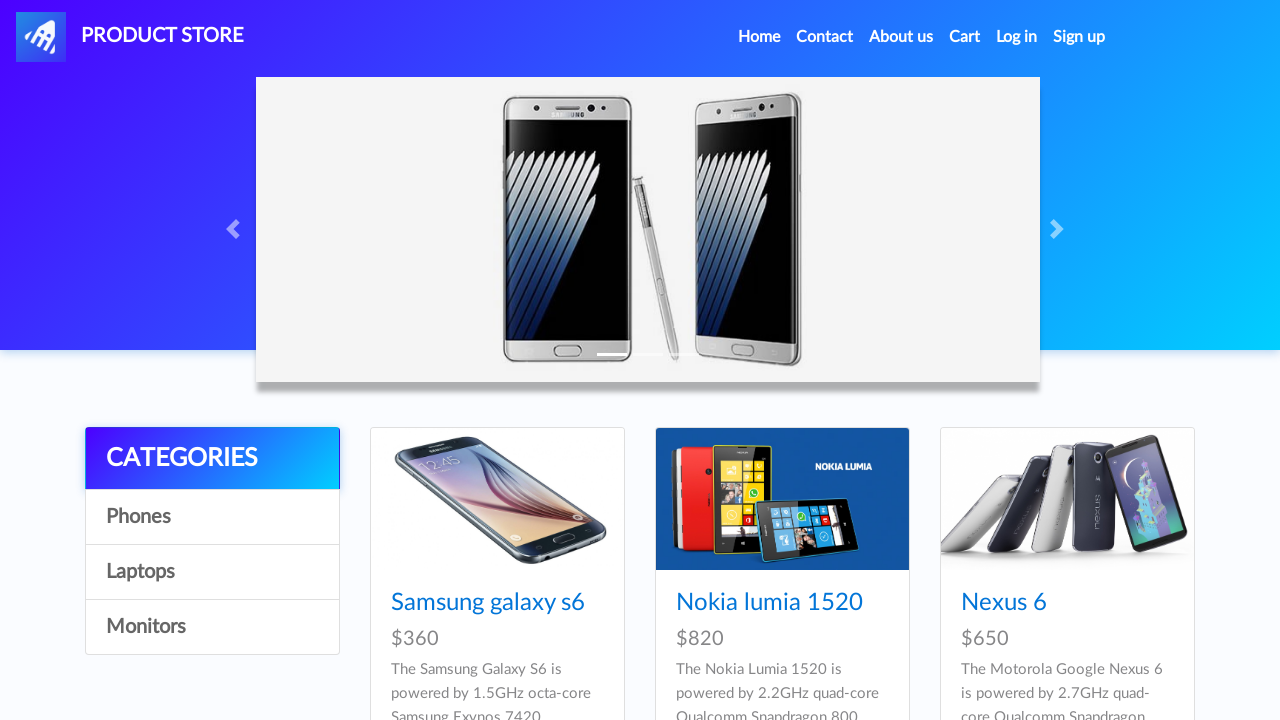

Sony vaio i5 product appeared on category page
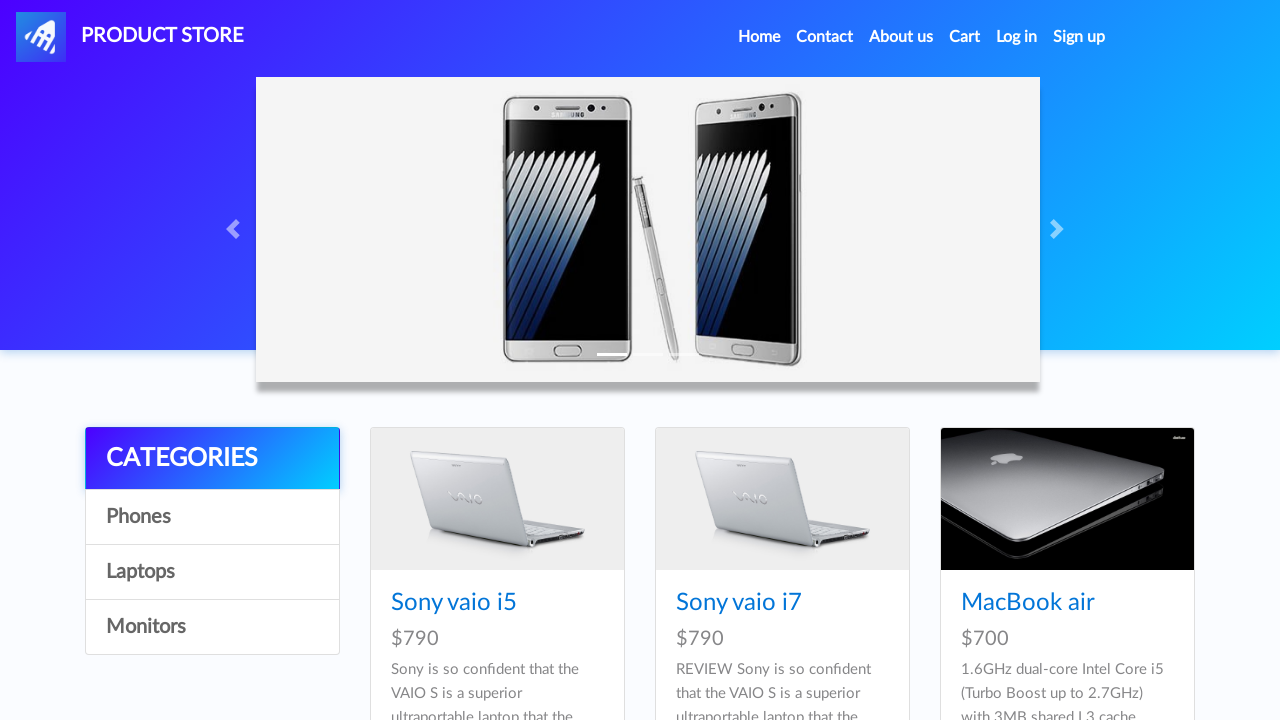

Clicked on Sony vaio i5 product at (454, 603) on text=Sony vaio i5
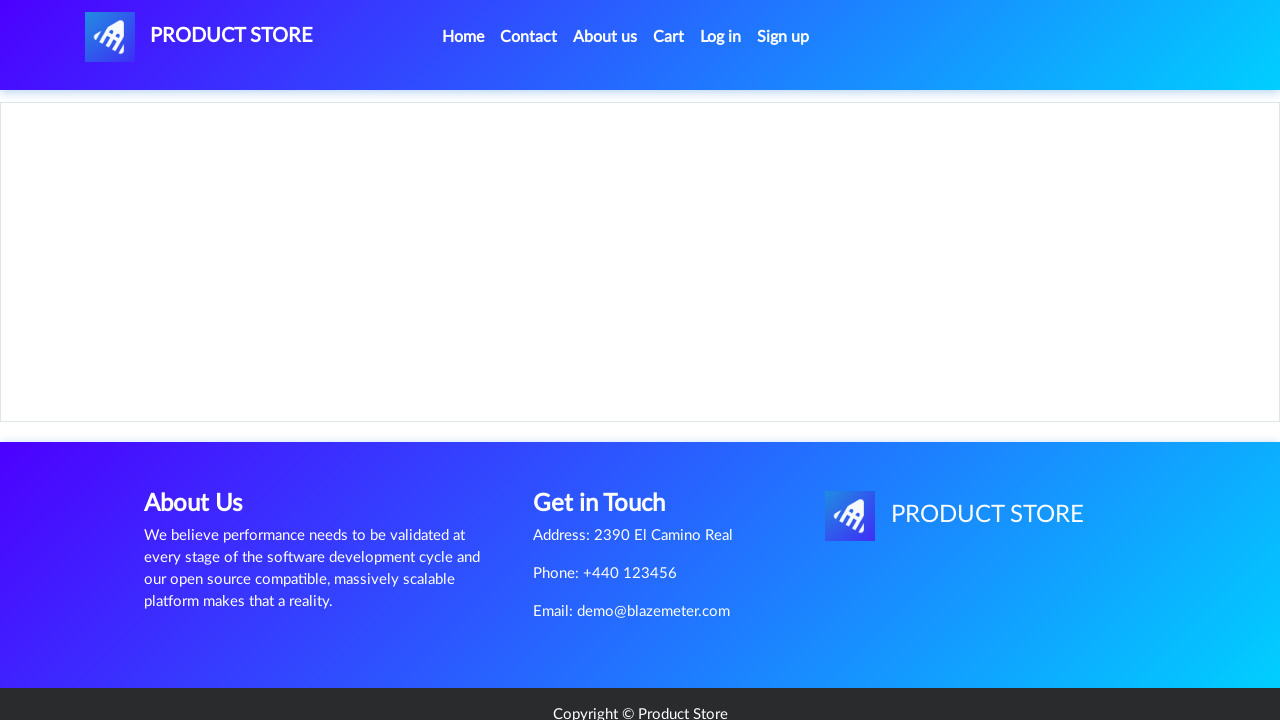

Navigated to product page for Sony vaio i5
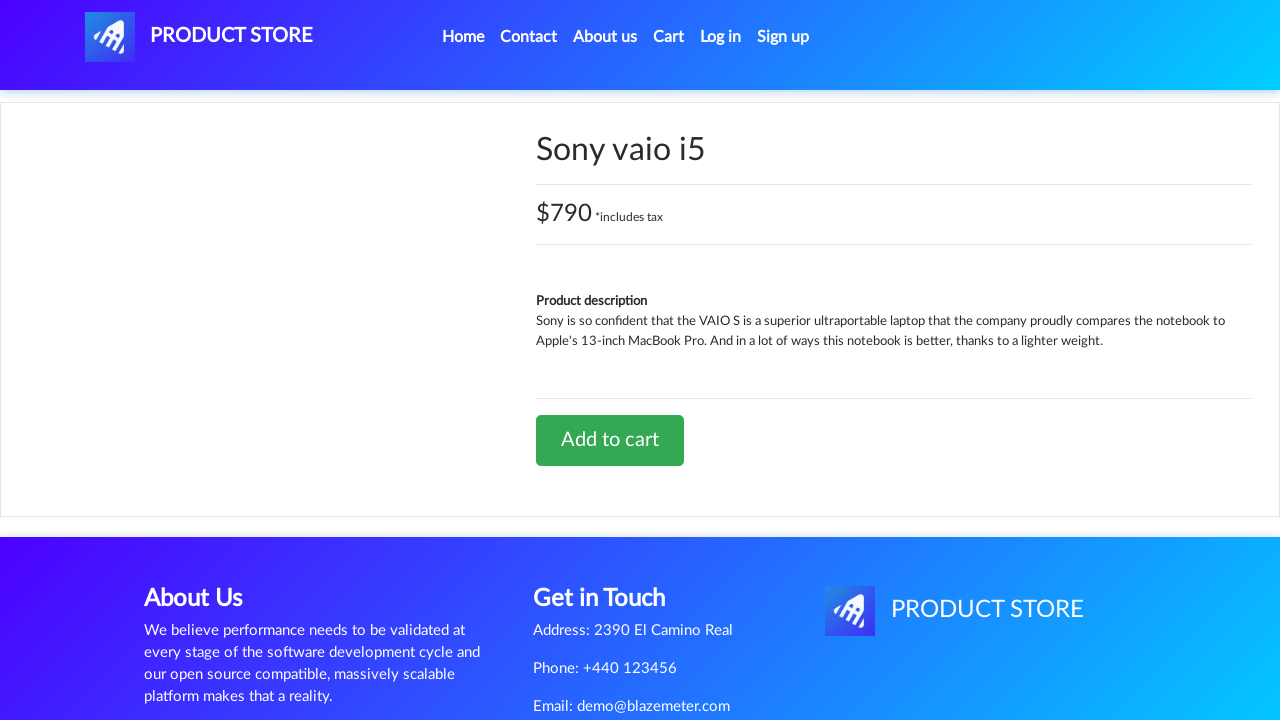

Set up dialog dismissal handler for add-to-cart confirmation
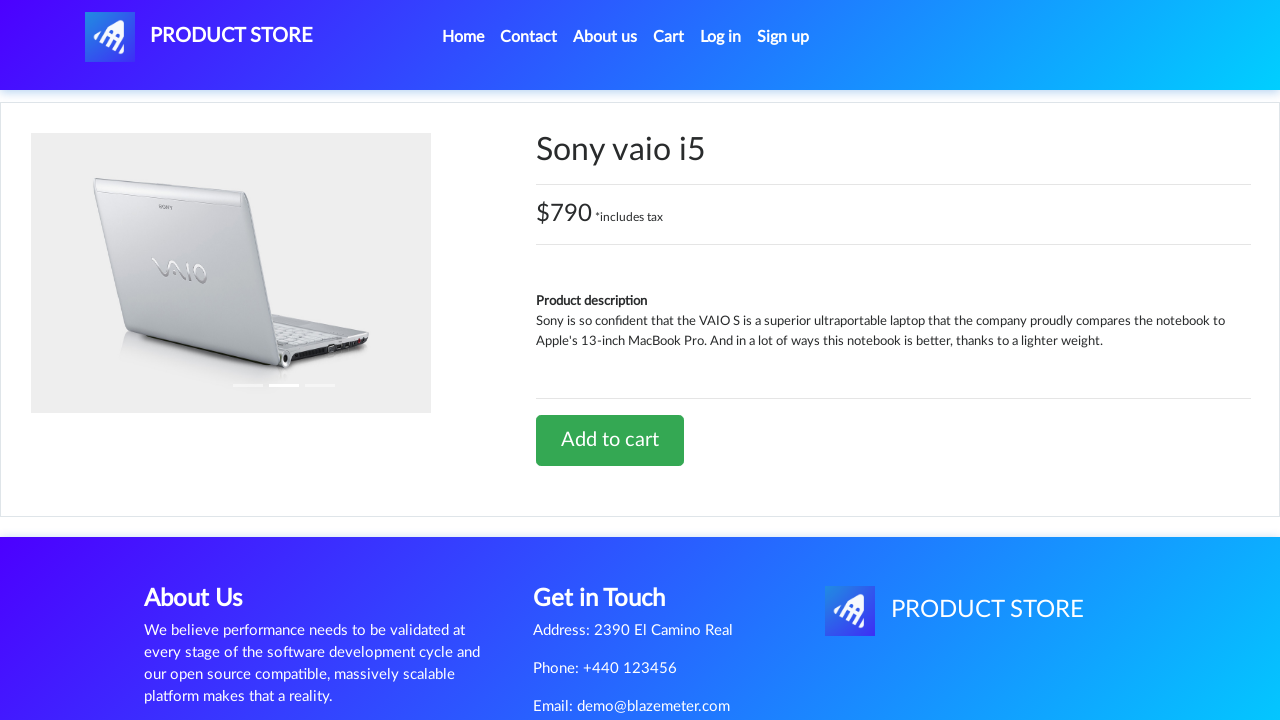

Clicked Add to cart button at (610, 440) on text=Add to cart
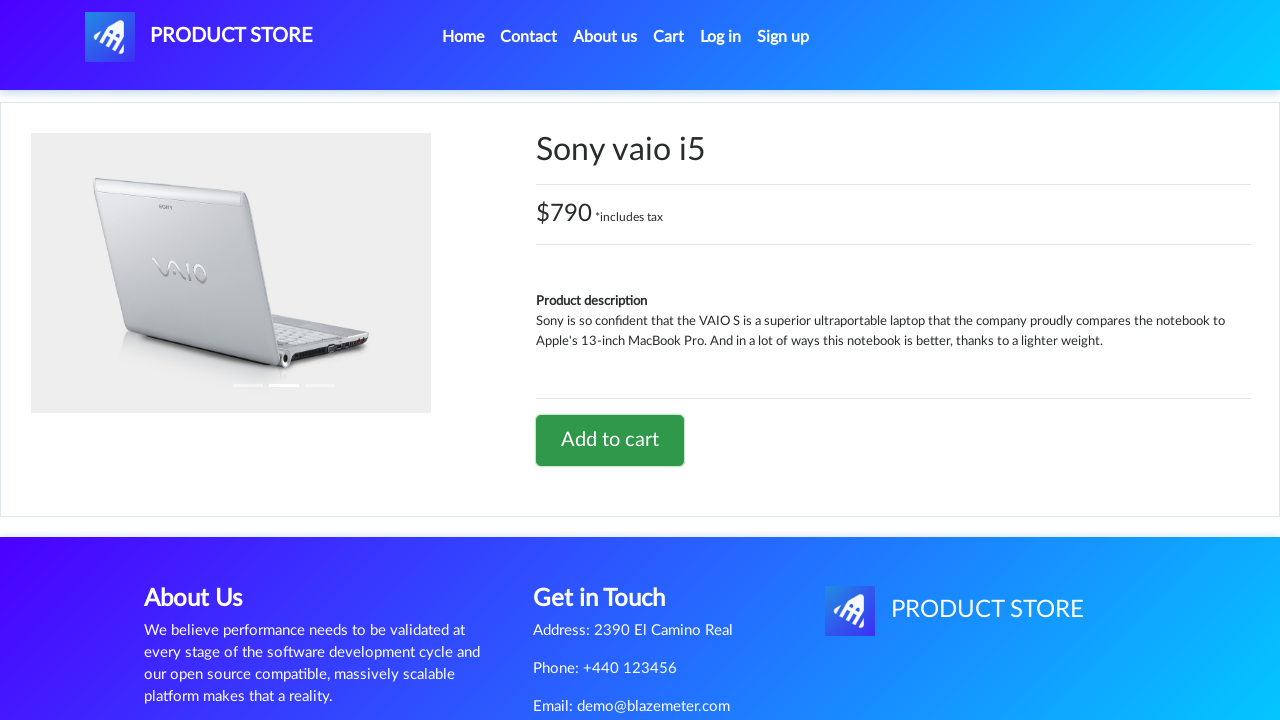

Waited for add-to-cart action to complete
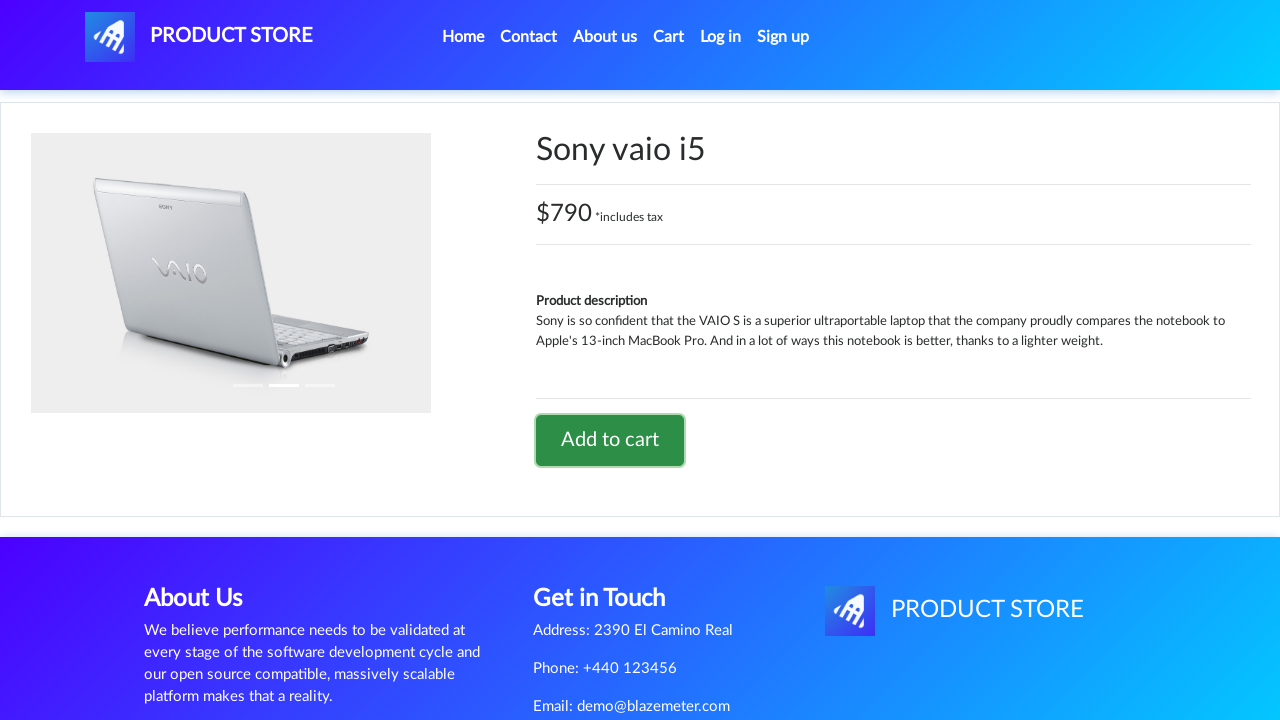

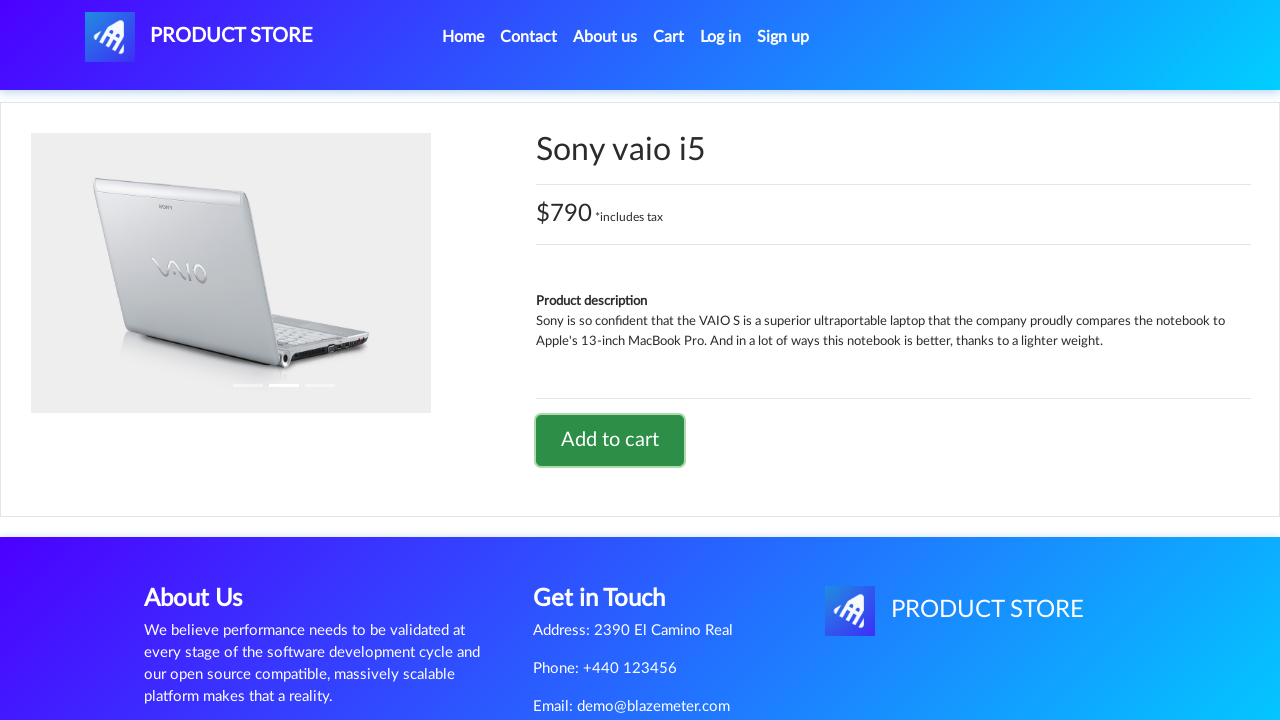